Tests HTML5 form validation by submitting incomplete forms and verifying validation messages for required fields and email format

Starting URL: https://automationfc.github.io/html5/index.html

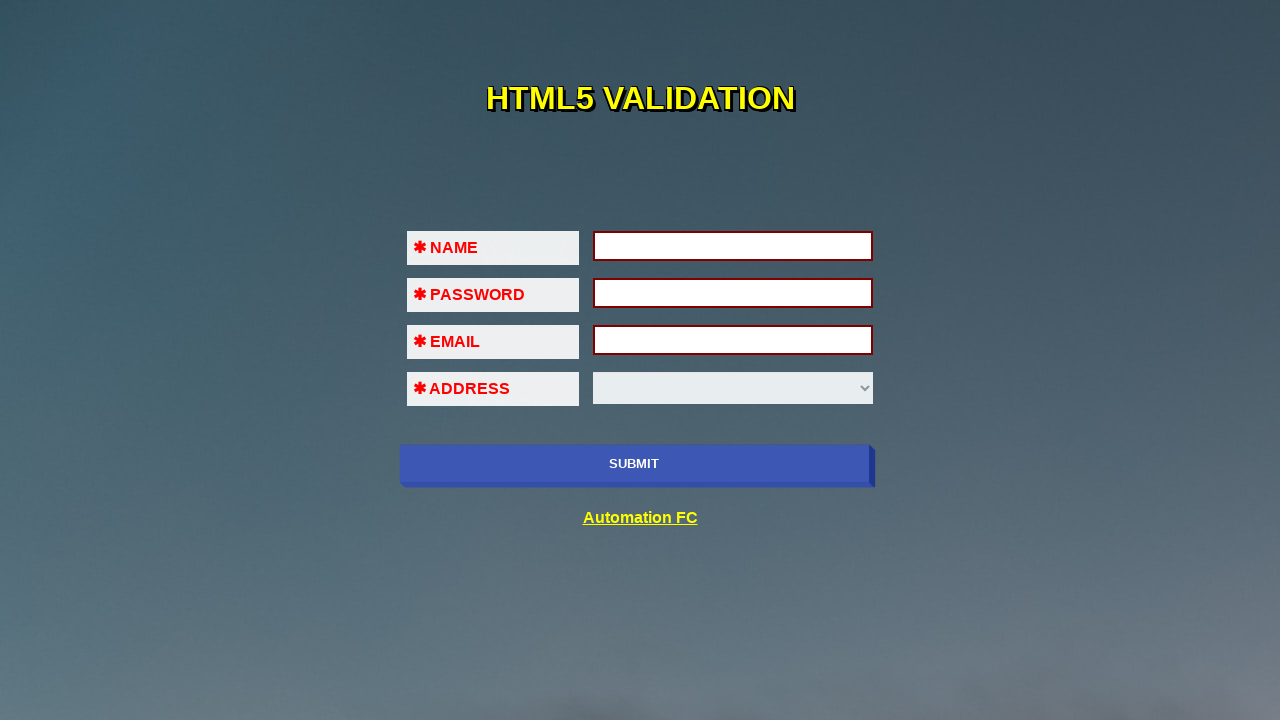

Clicked submit button to trigger first name validation at (634, 464) on xpath=//input[@name='submit-btn']
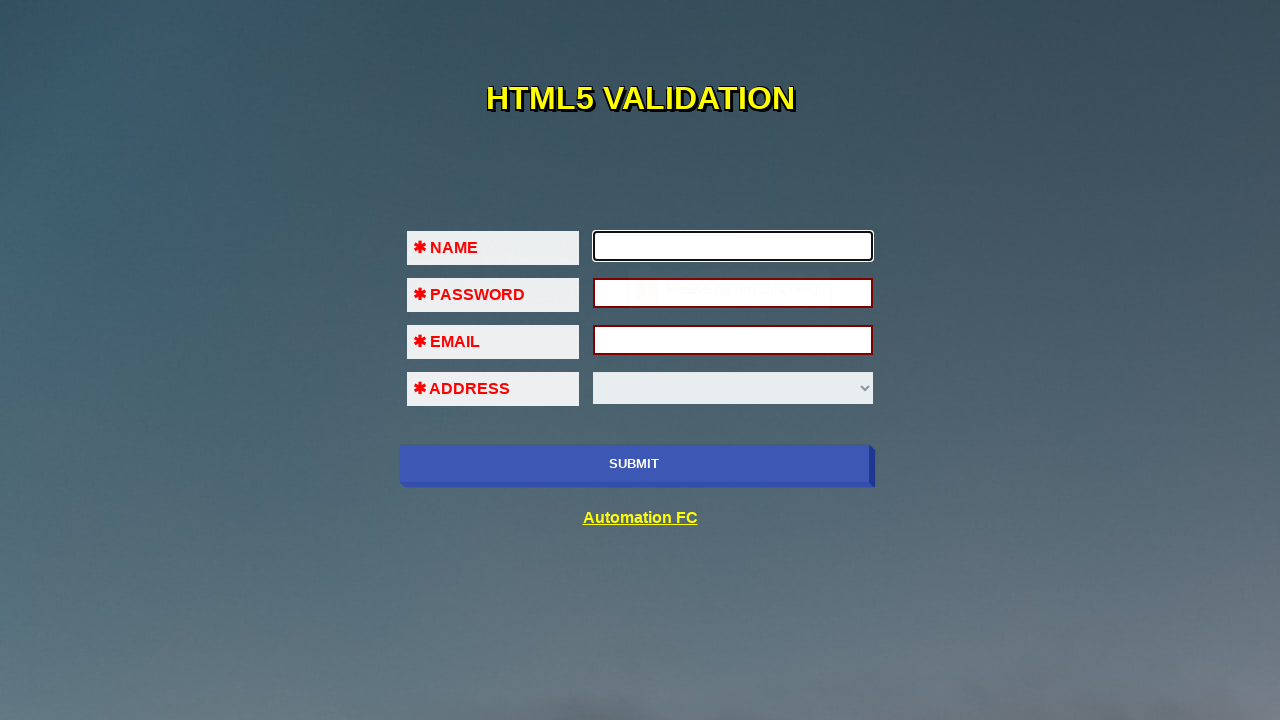

Filled first name field with 'Automation FC' on //input[@id='fname']
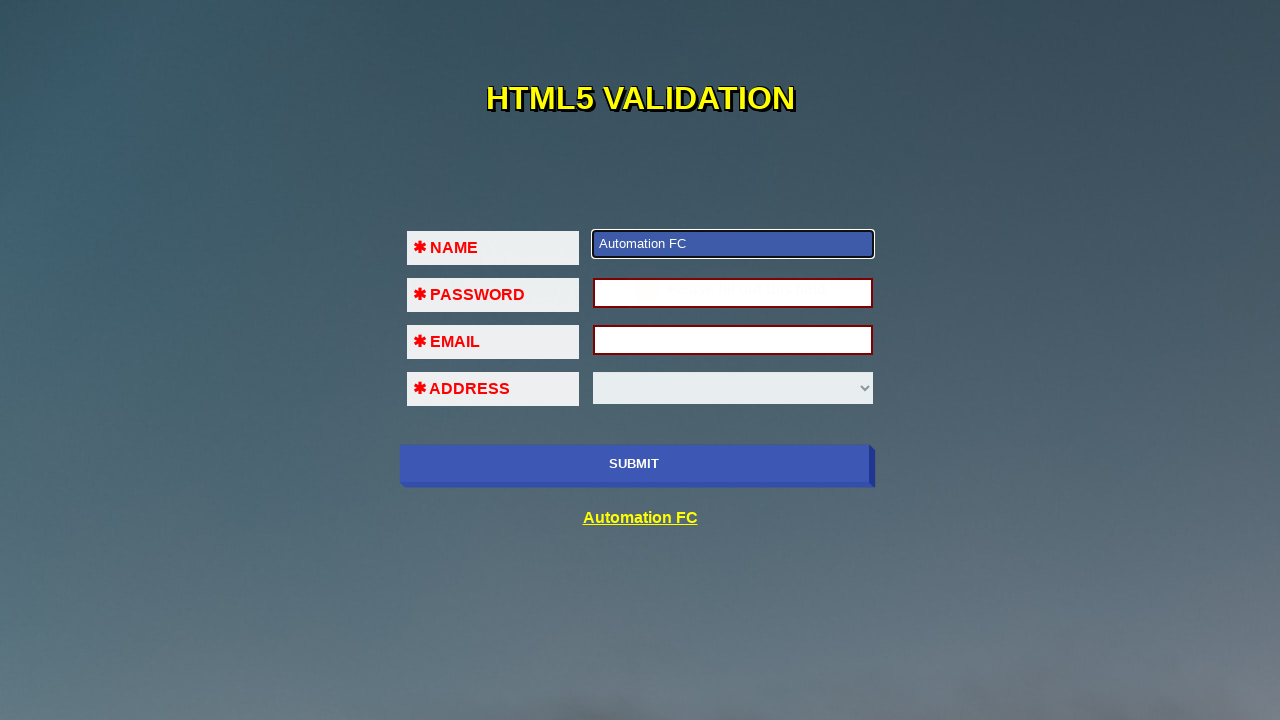

Clicked submit button to trigger password validation at (634, 464) on xpath=//input[@name='submit-btn']
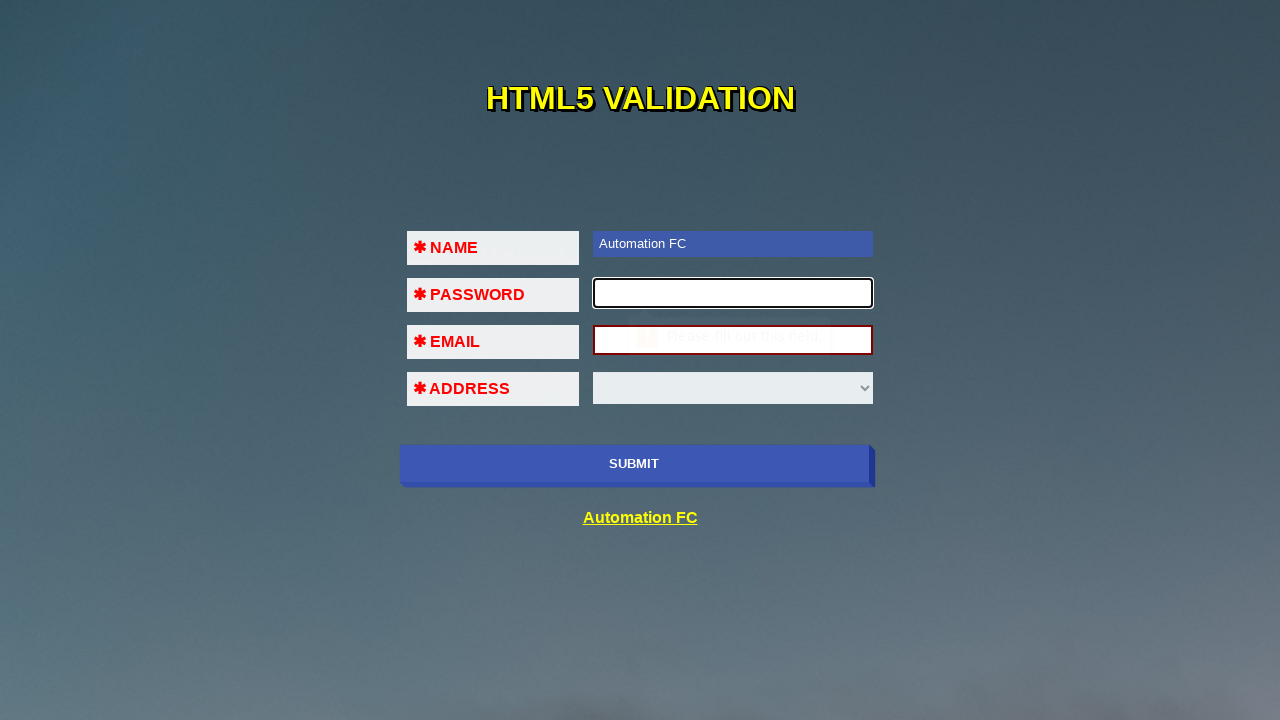

Filled password field with '123456' on //input[@id='pass']
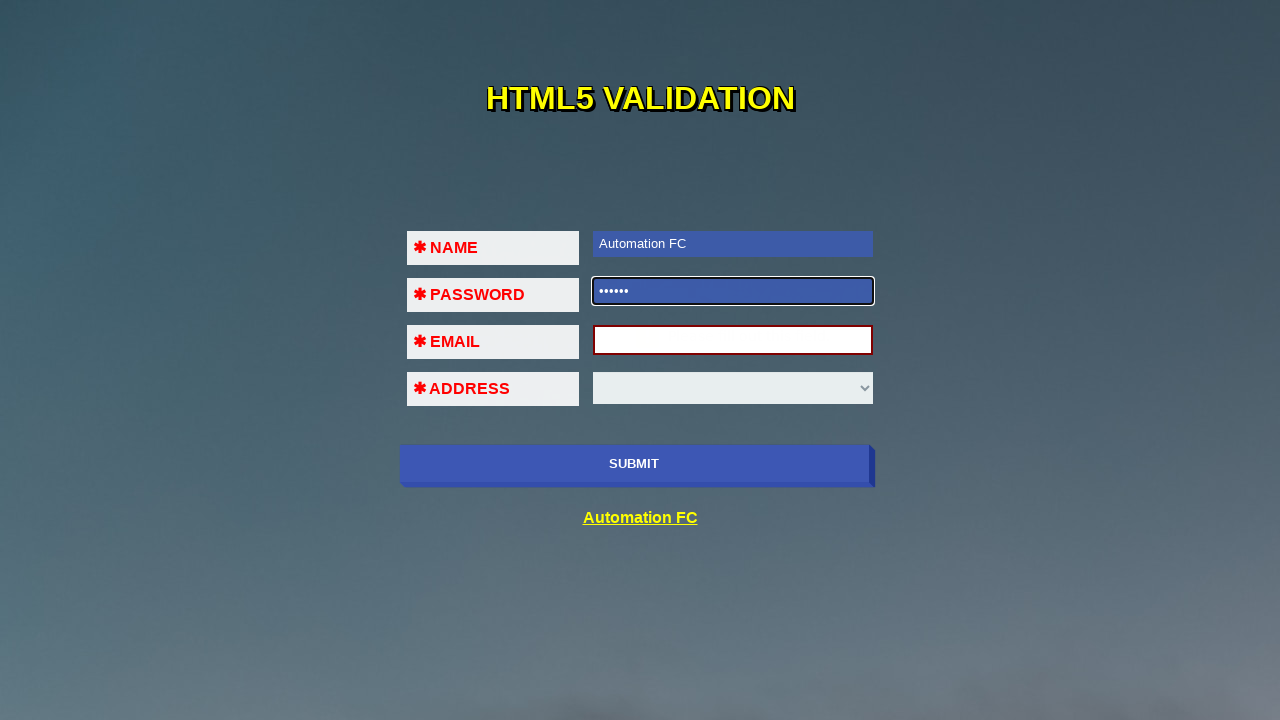

Clicked submit button to trigger email validation at (634, 464) on xpath=//input[@name='submit-btn']
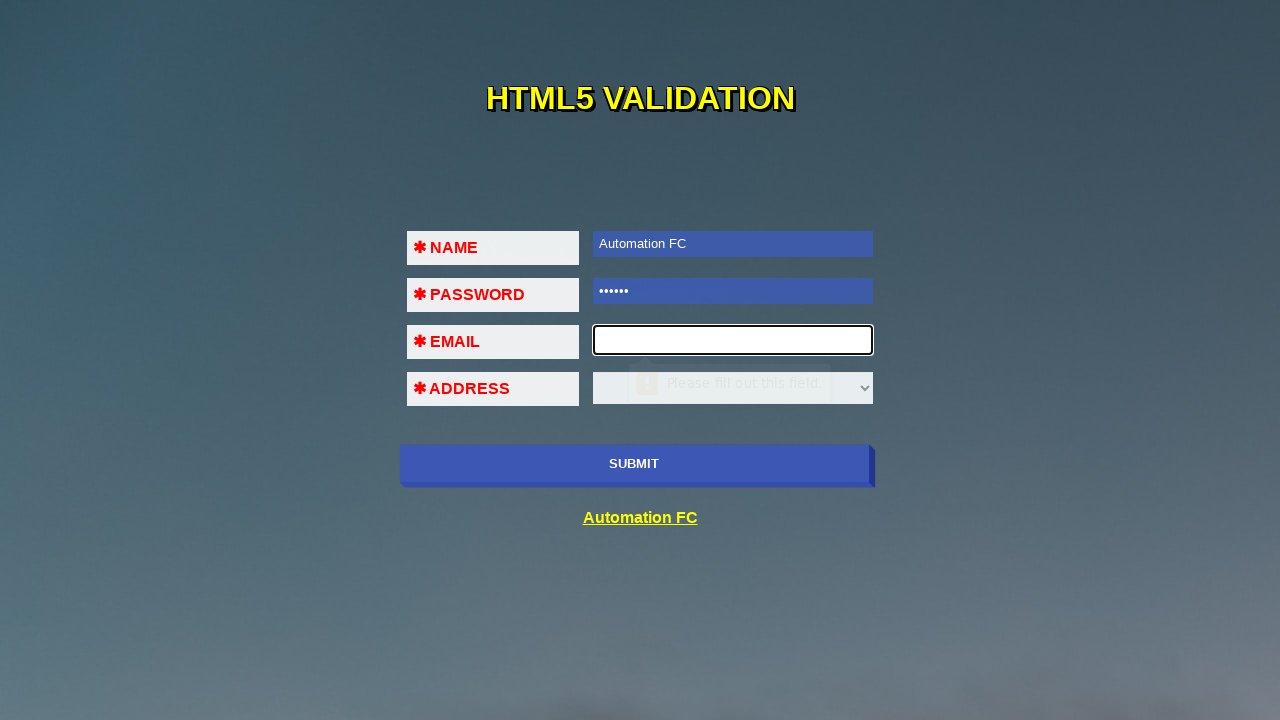

Filled email field with '123' (invalid format - no @) on //input[@id='em']
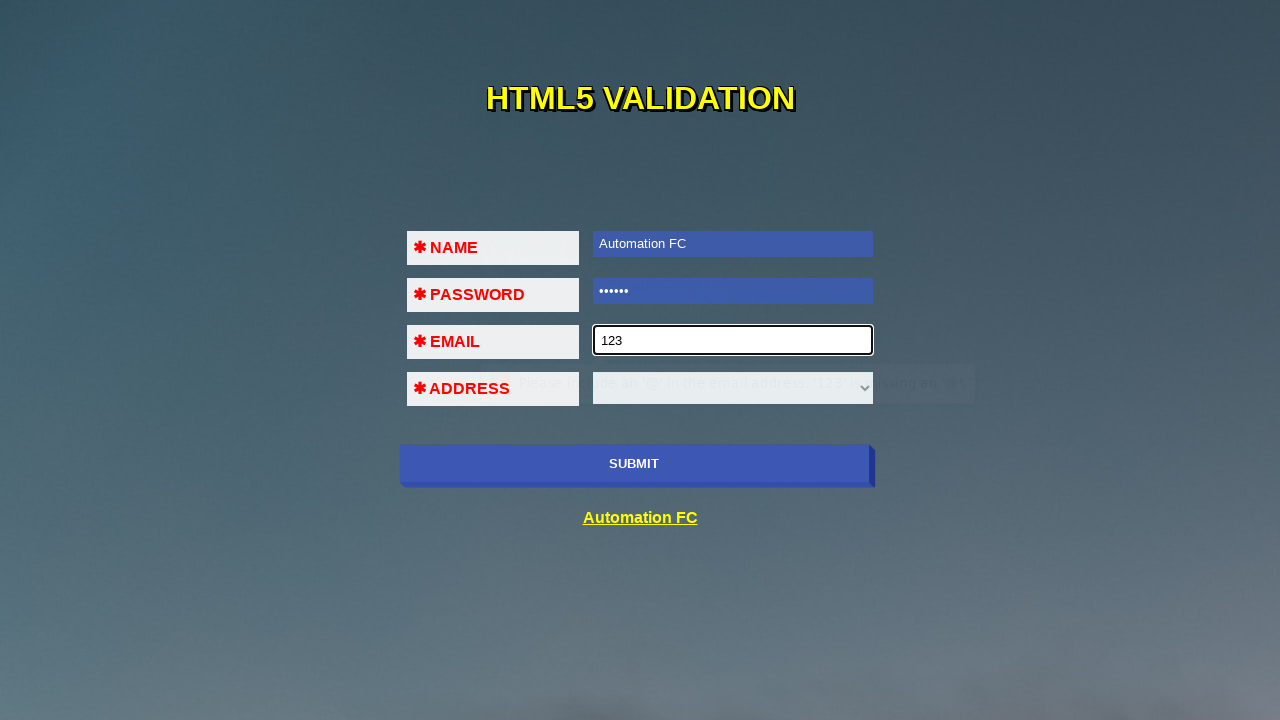

Clicked submit button to validate email without @ symbol at (634, 464) on xpath=//input[@name='submit-btn']
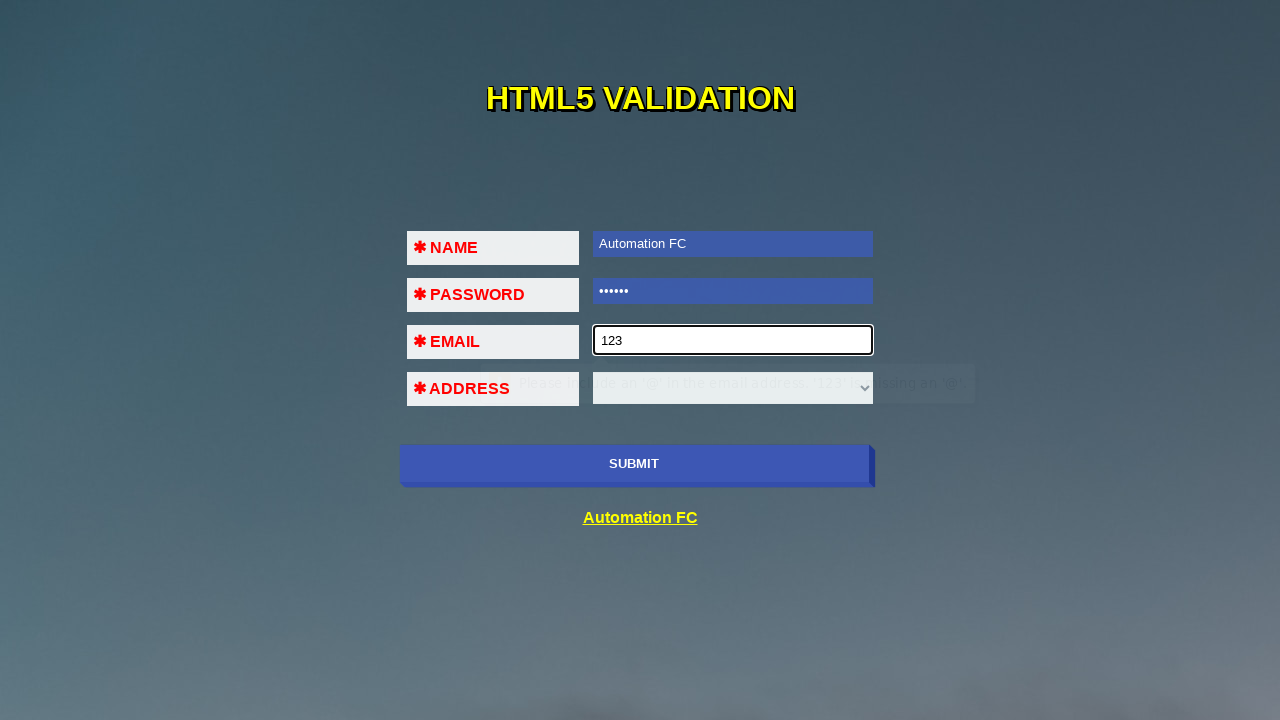

Filled email field with '123@1234' (invalid format - missing domain) on //input[@id='em']
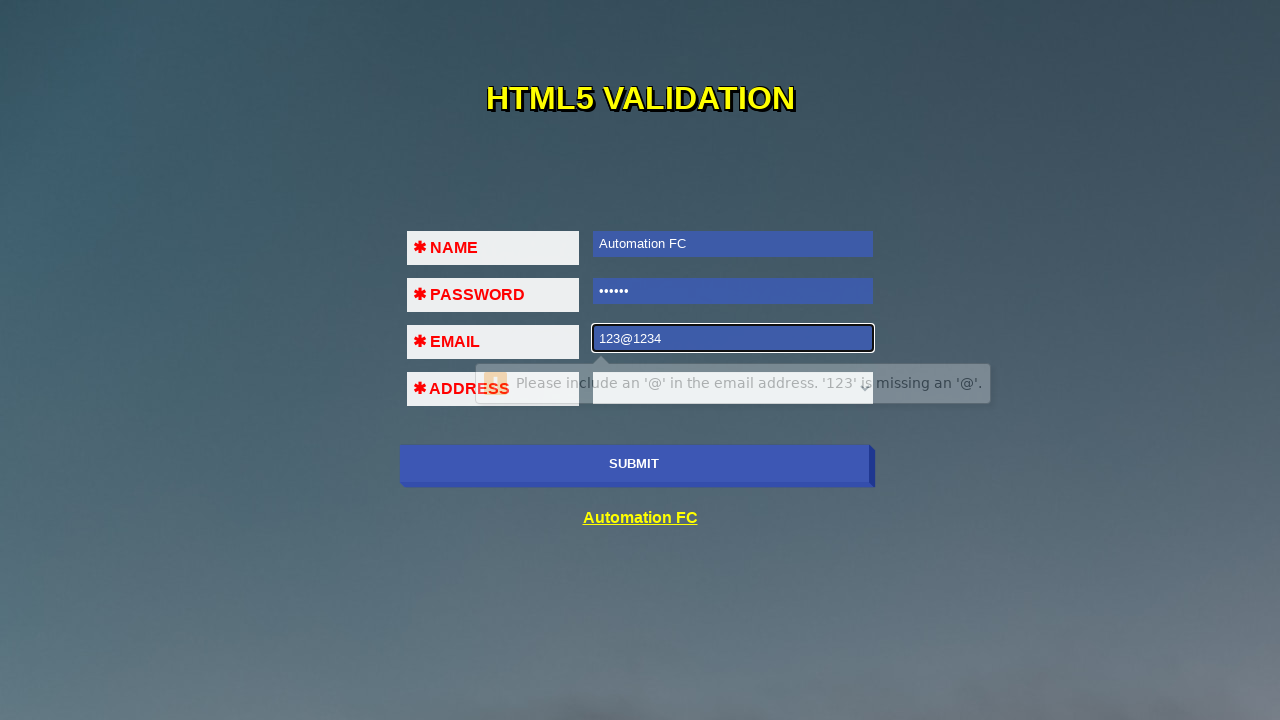

Clicked submit button to validate email with incomplete domain at (634, 464) on xpath=//input[@name='submit-btn']
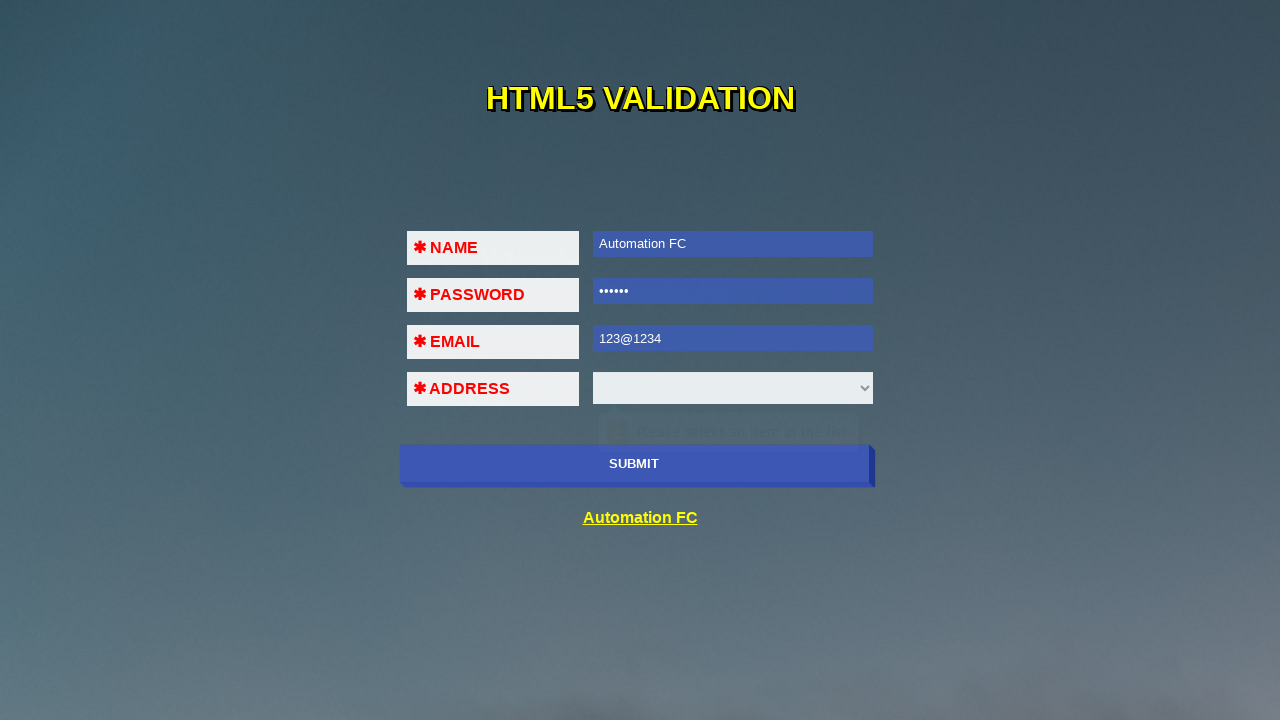

Filled email field with '123@1#df' (invalid format - contains special character) on //input[@id='em']
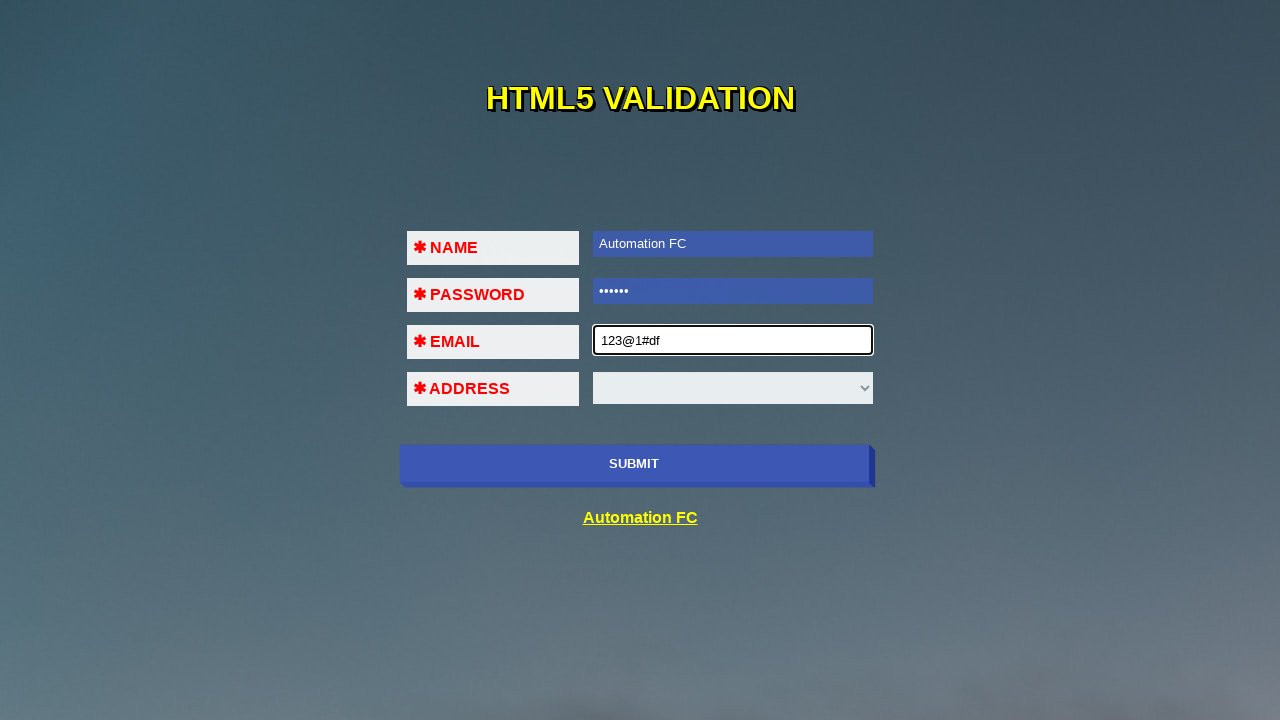

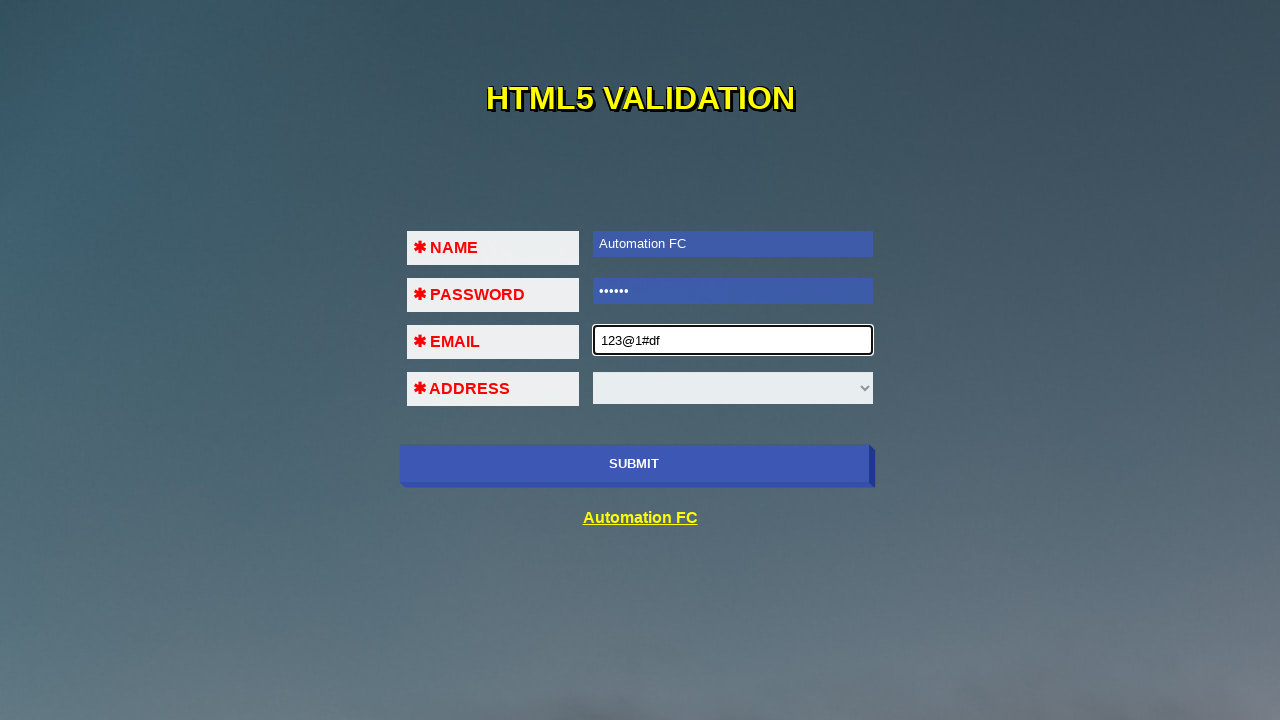